Navigates to the Rozetka e-commerce website homepage and verifies the page loads successfully.

Starting URL: https://www.rozetka.com.ua

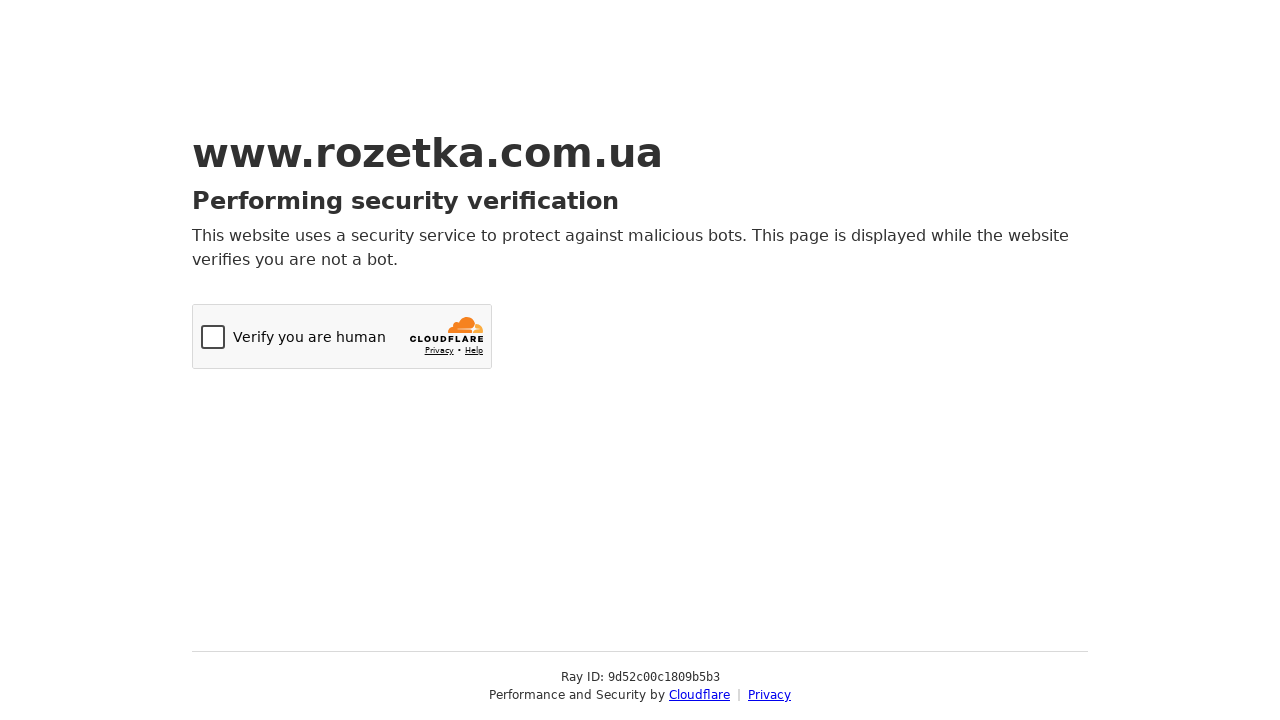

Navigated to Rozetka e-commerce website homepage
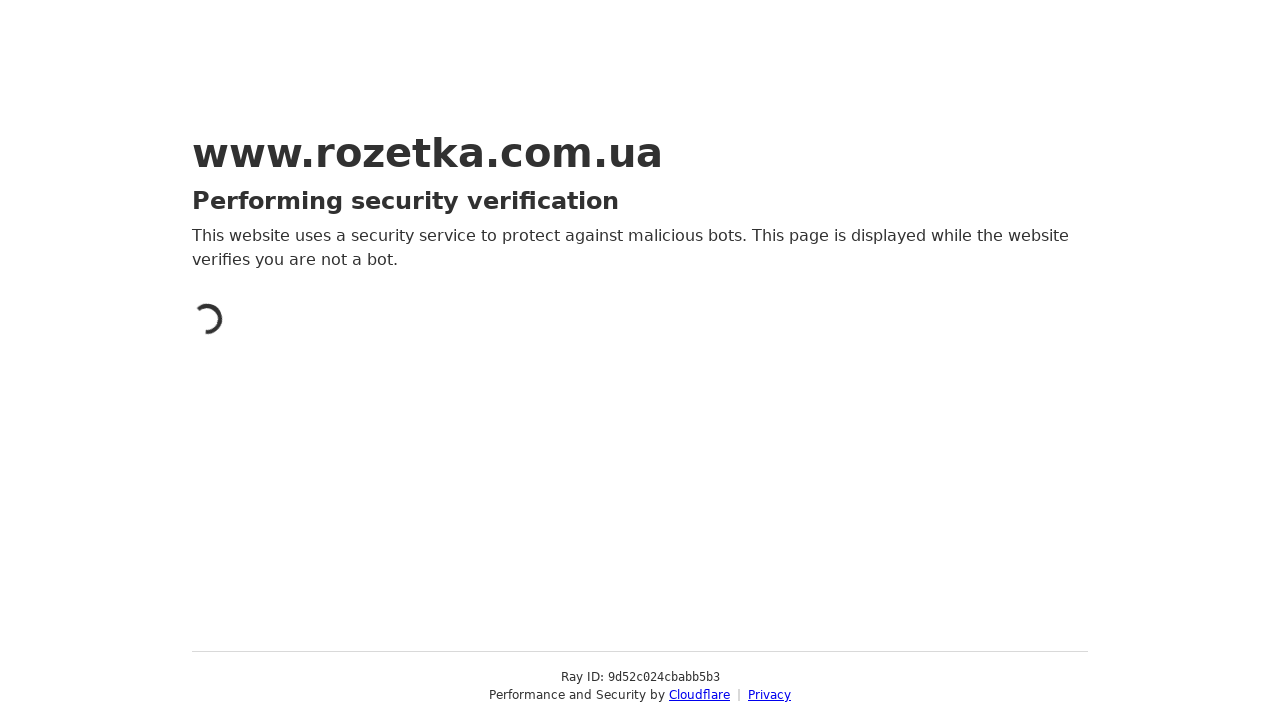

Page DOM content loaded successfully
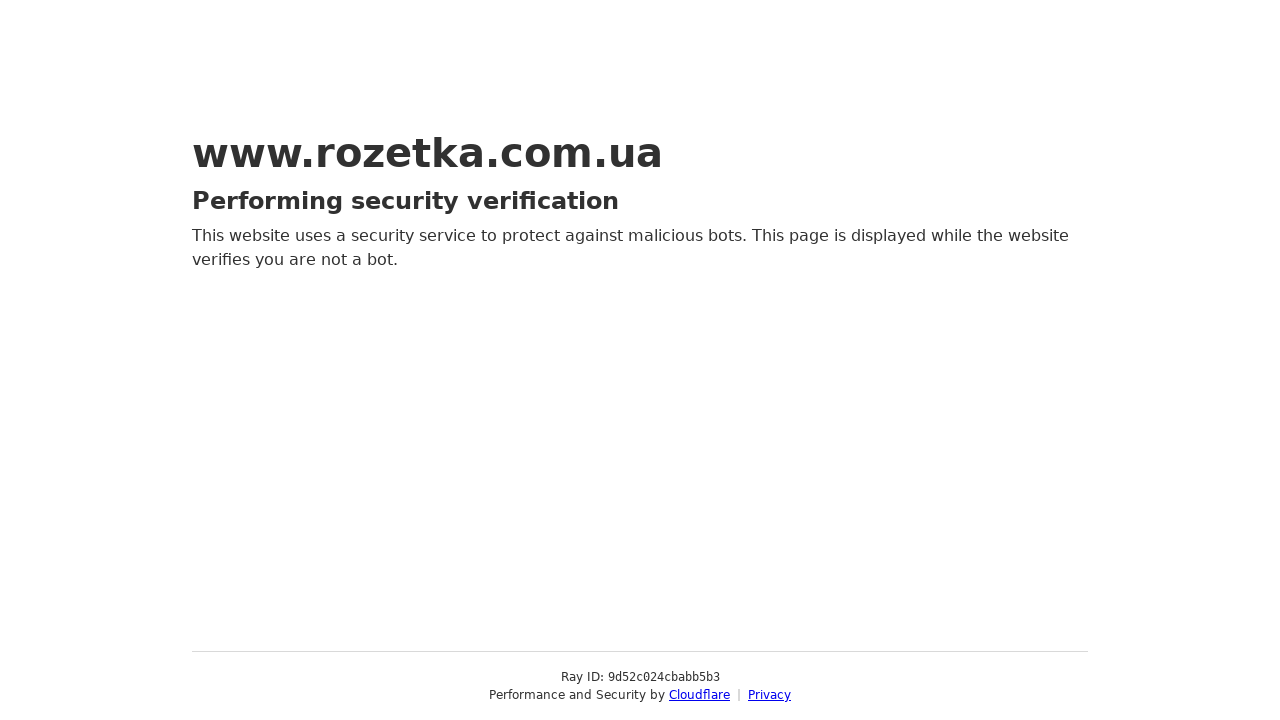

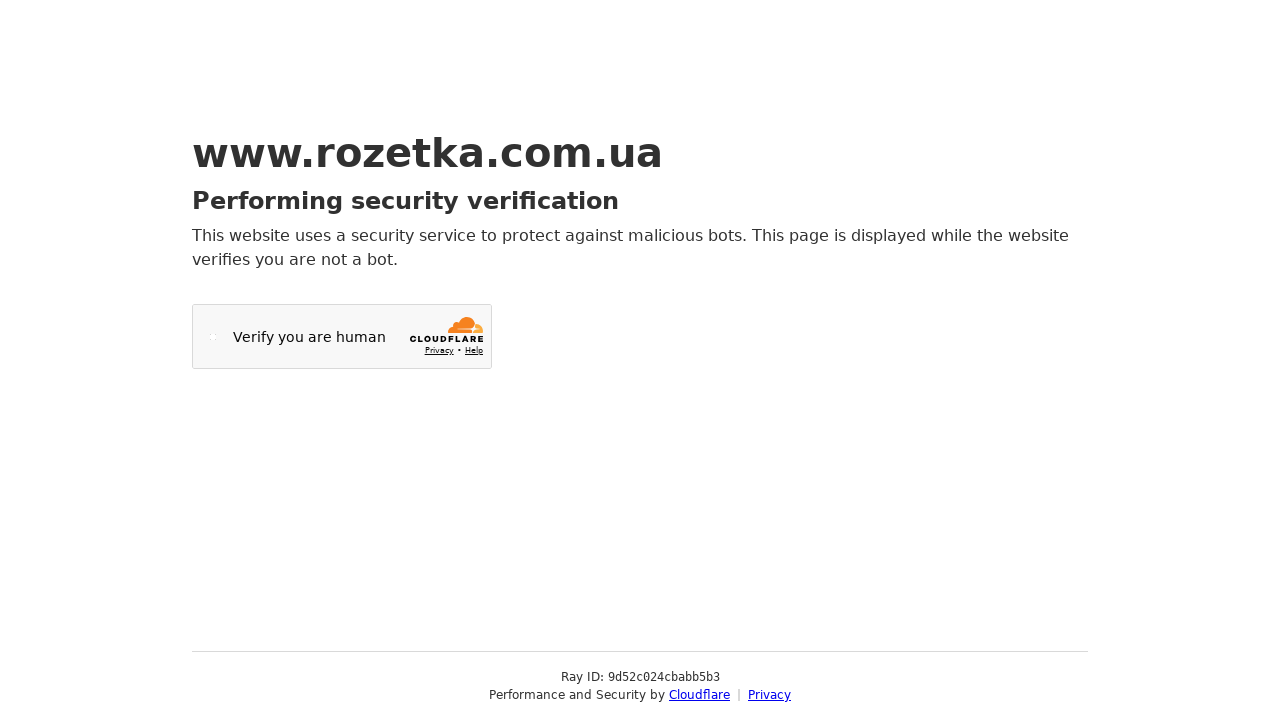